Tests drag and drop functionality by dragging three colored circles (red, green, blue) to a target area

Starting URL: https://practice.expandtesting.com/drag-and-drop-circles

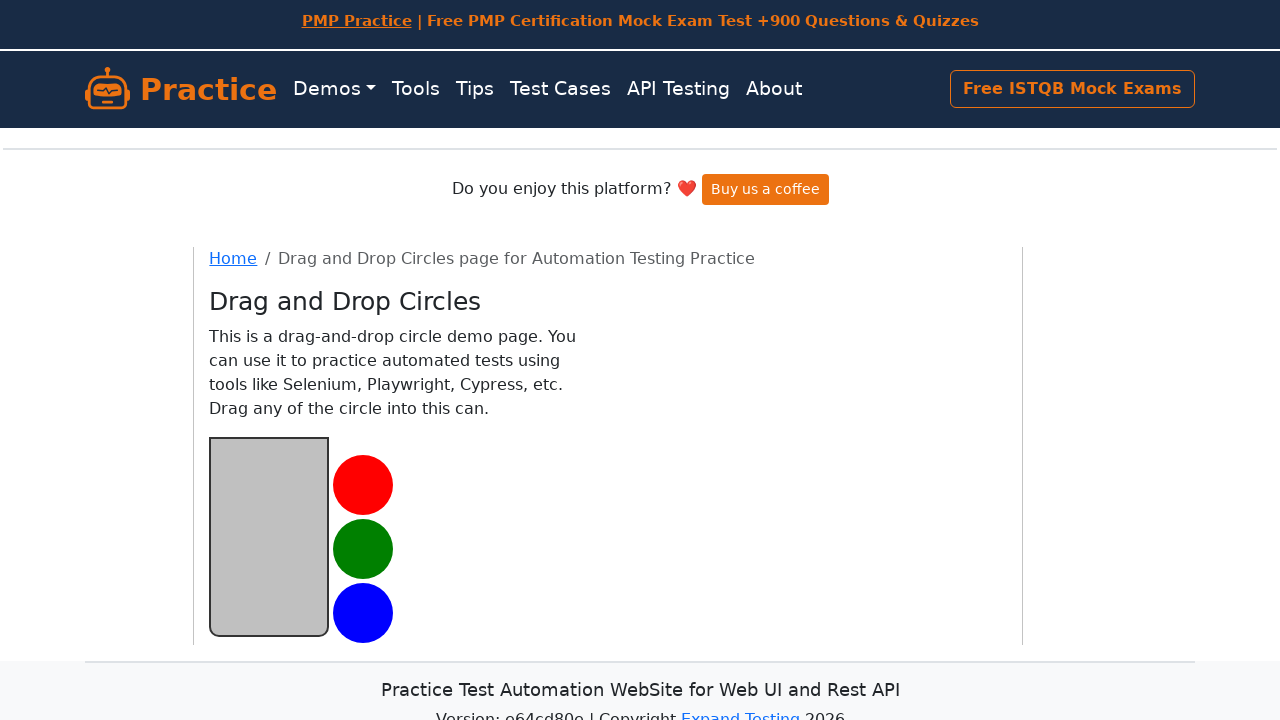

Navigated to drag and drop circles practice page
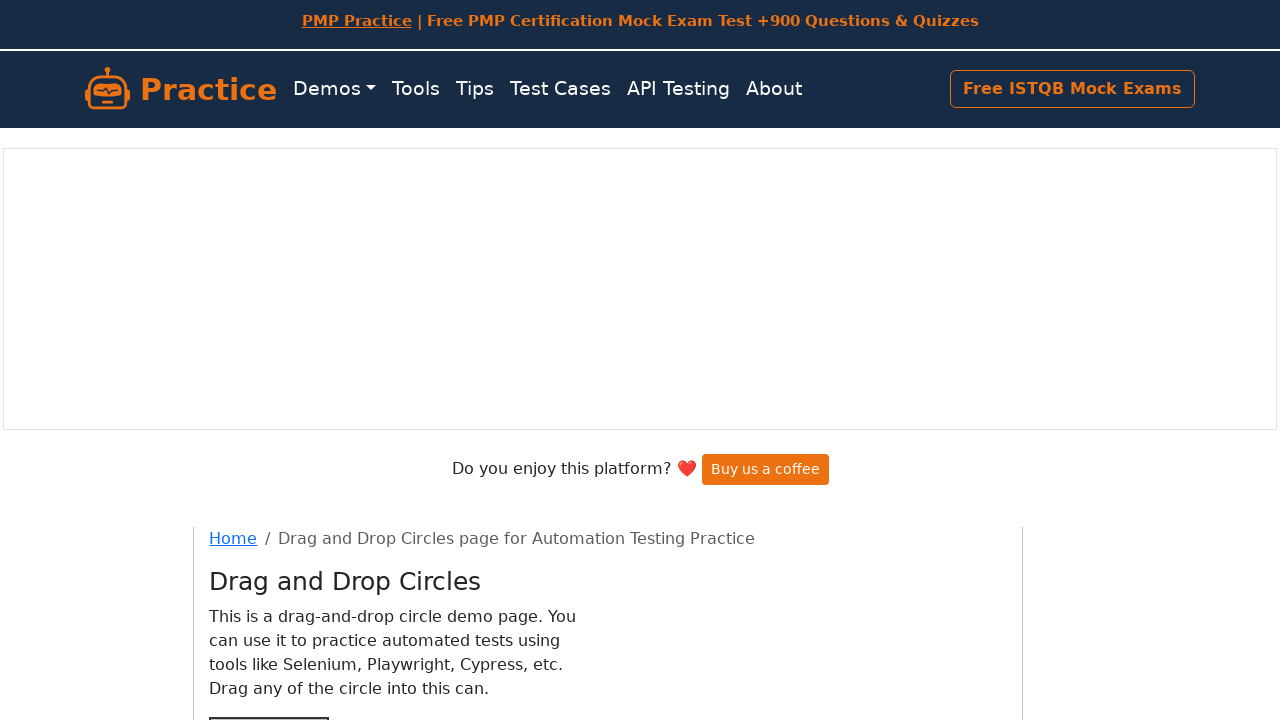

Located red circle element
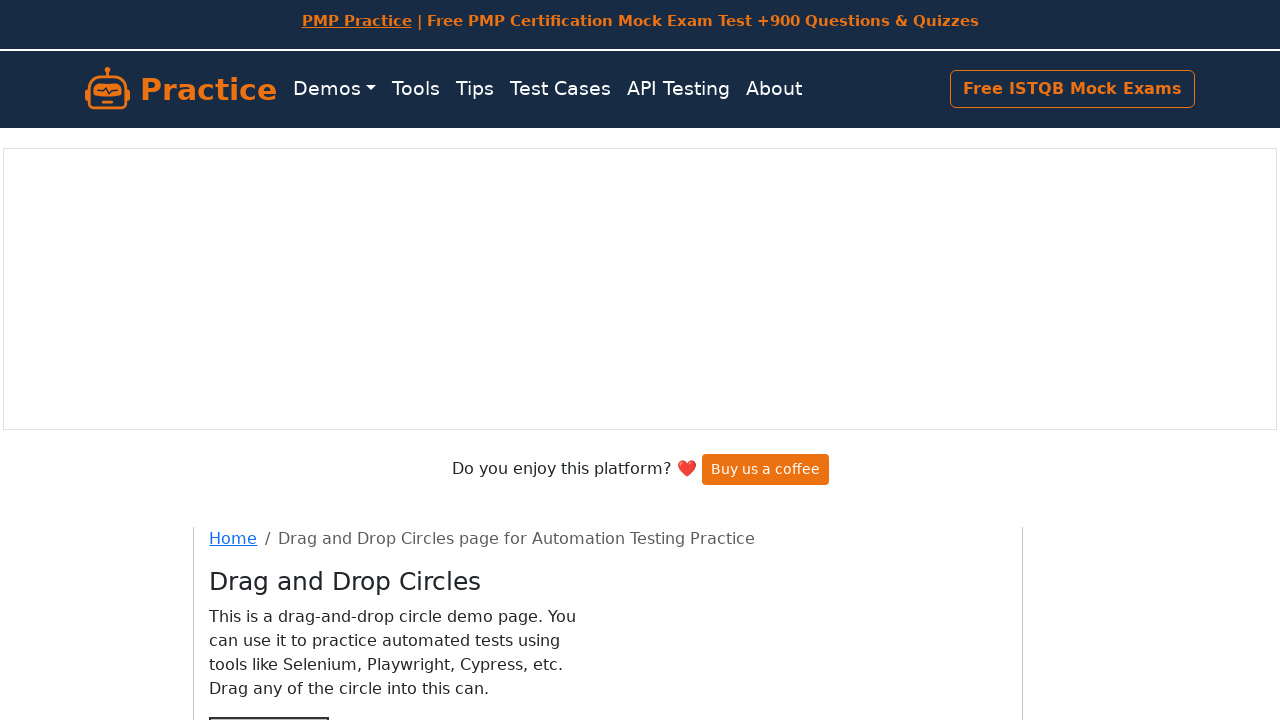

Located target area element
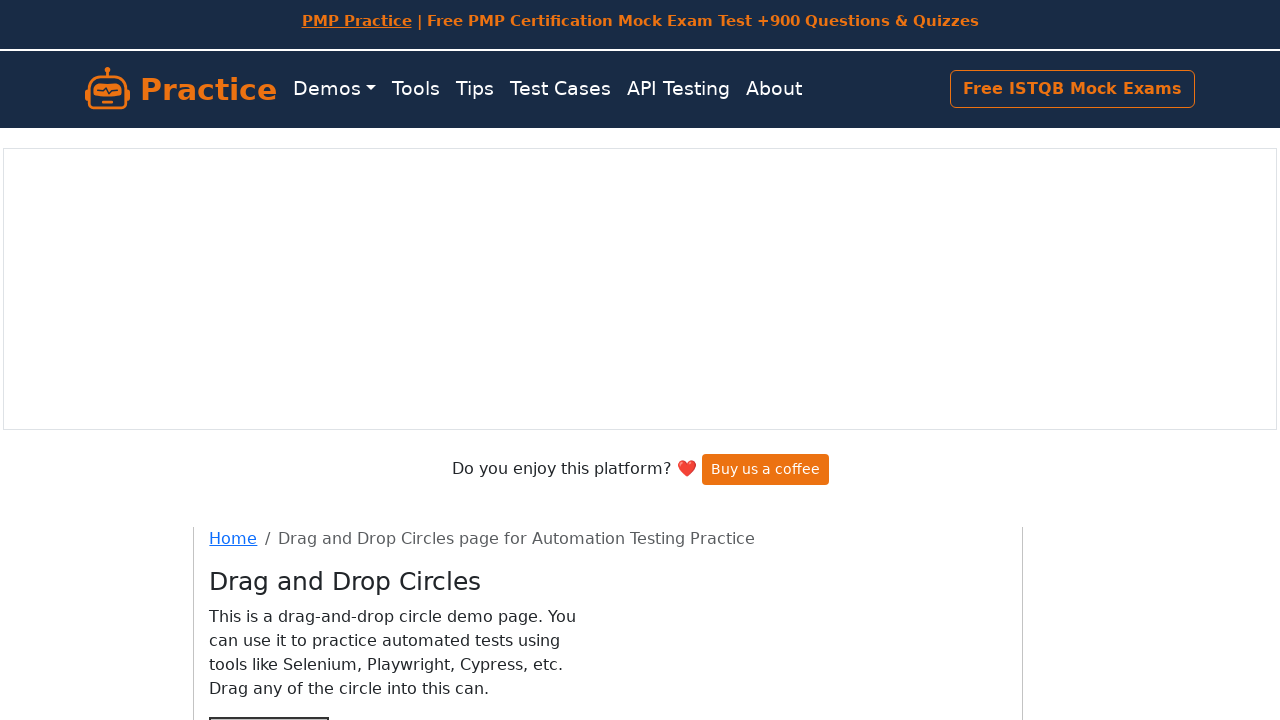

Dragged red circle to target area at (269, 452)
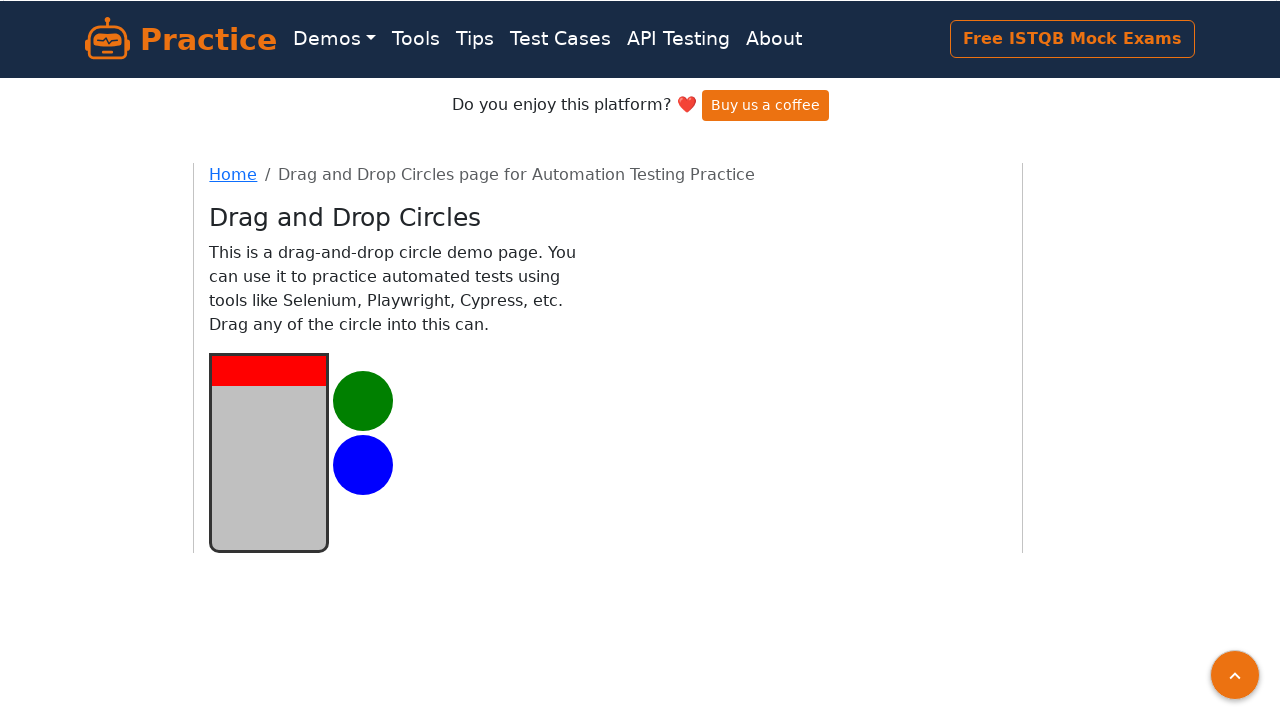

Located green circle element
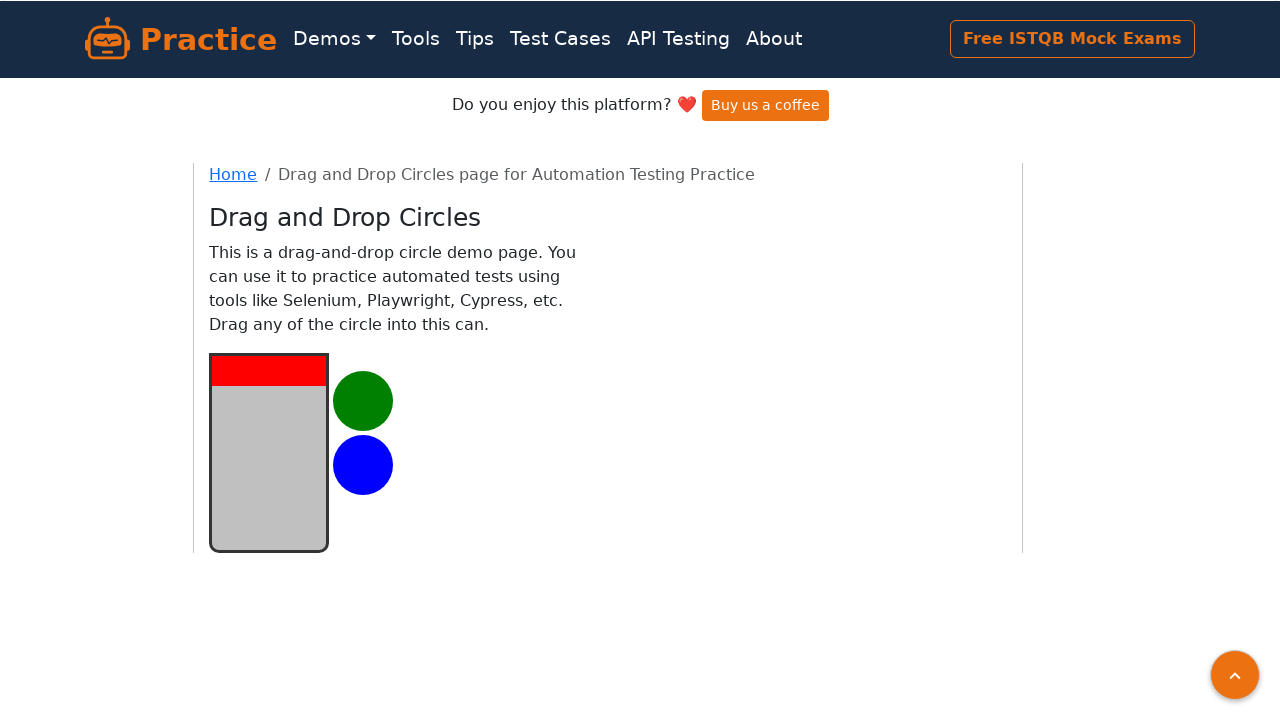

Dragged green circle to target area at (269, 516)
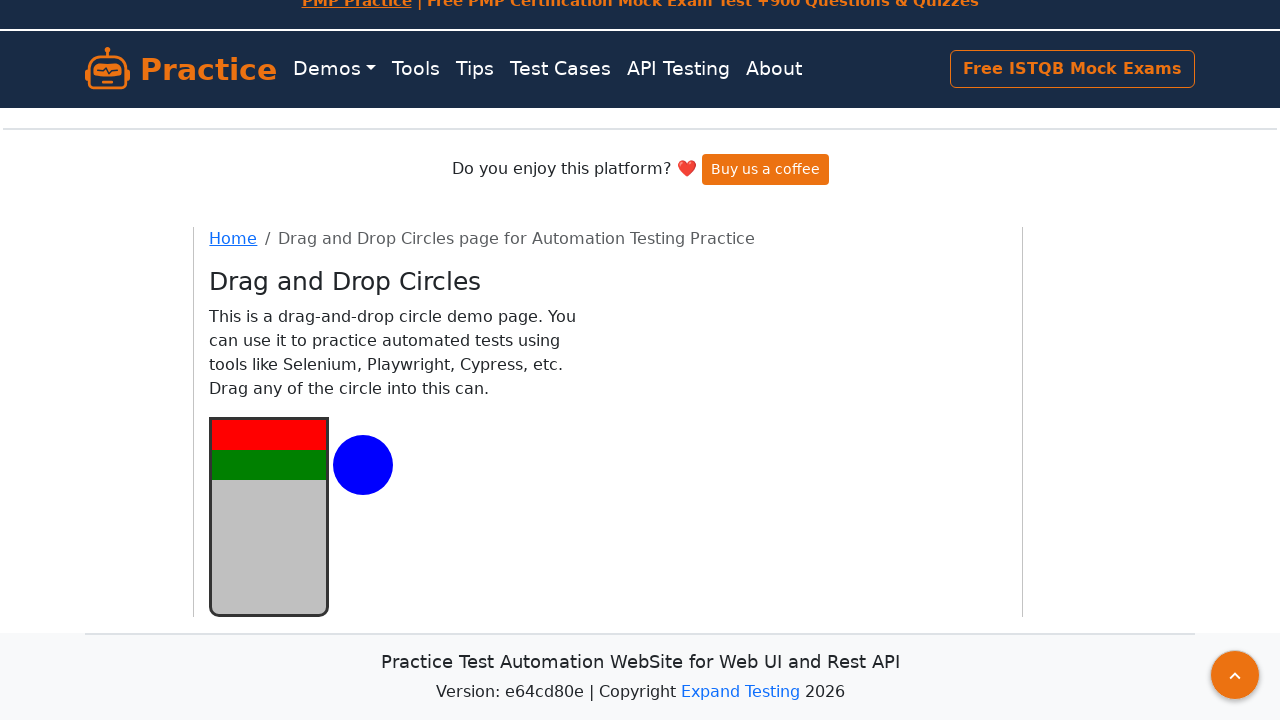

Located blue circle element
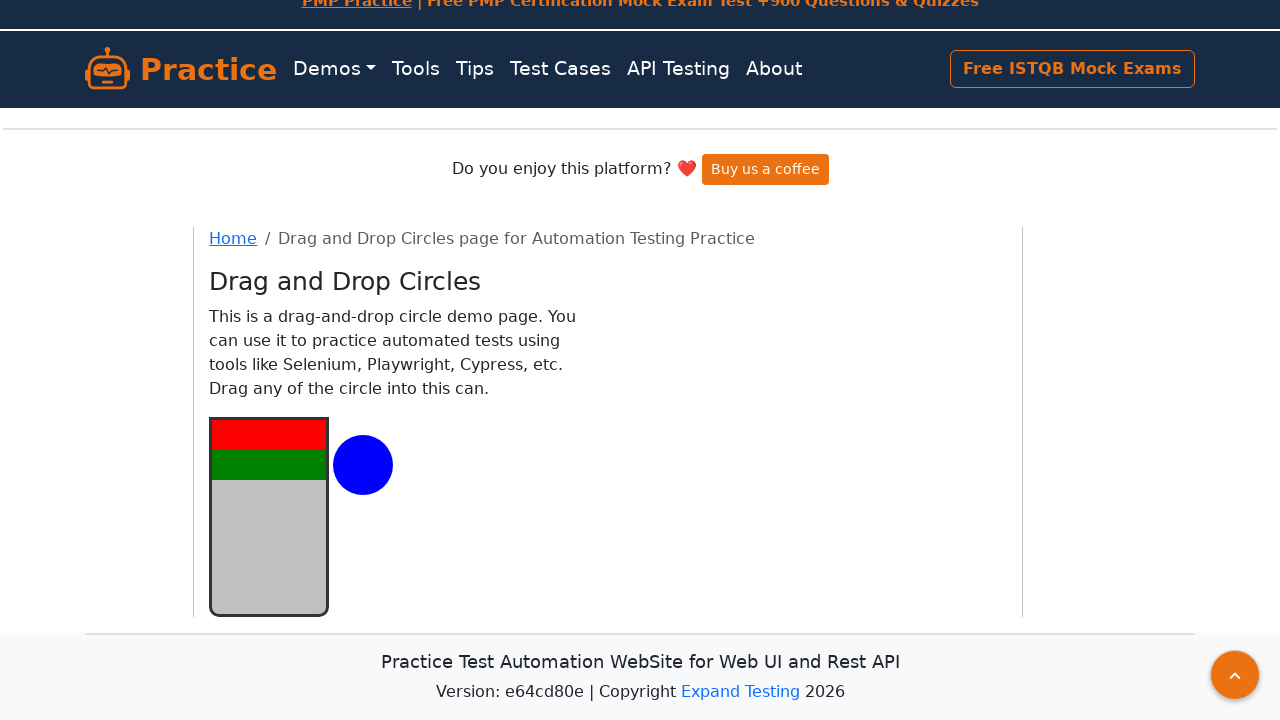

Dragged blue circle to target area at (269, 516)
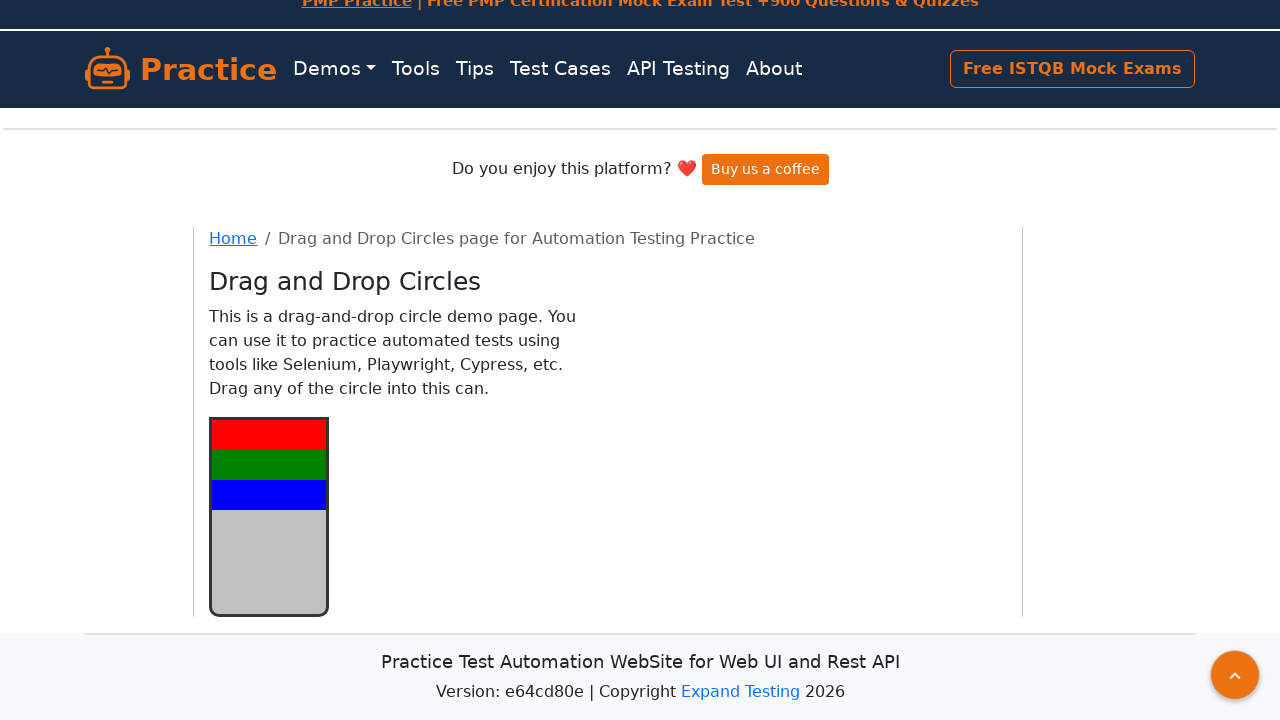

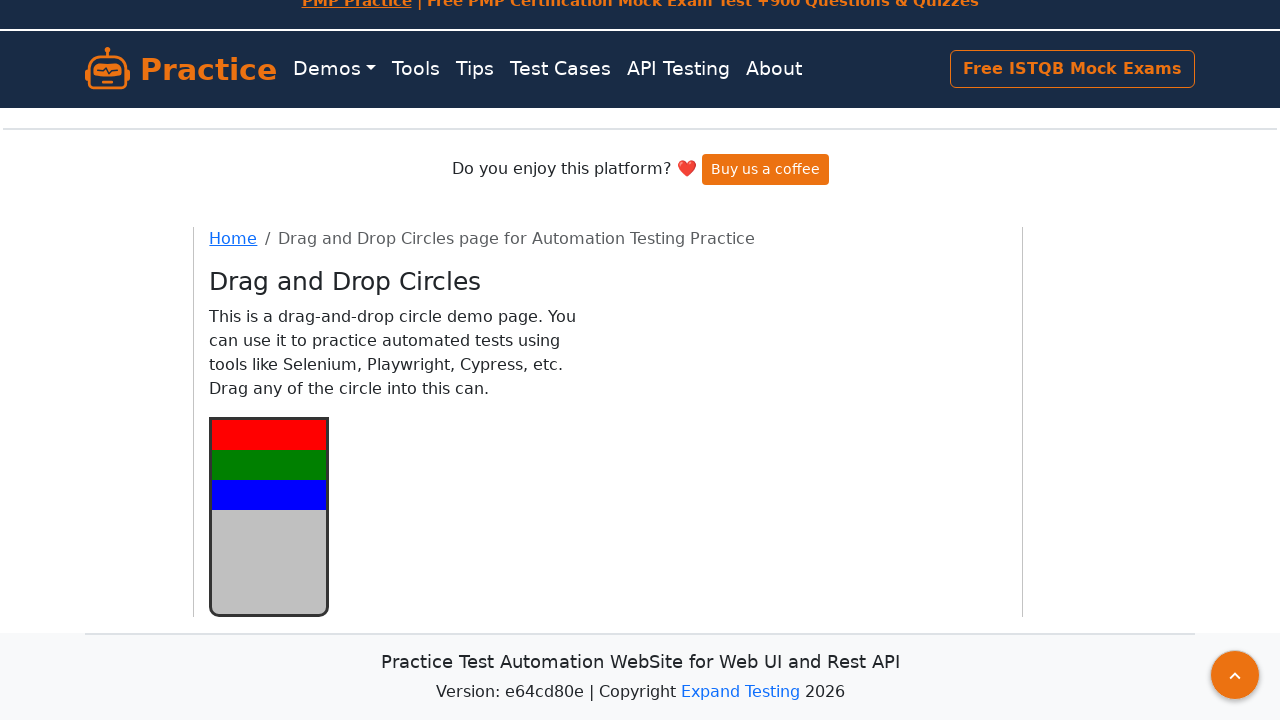